Tests drag-and-drop functionality on jQuery UI demo page by switching to an iframe and dragging an element onto a droppable target

Starting URL: https://jqueryui.com/droppable/

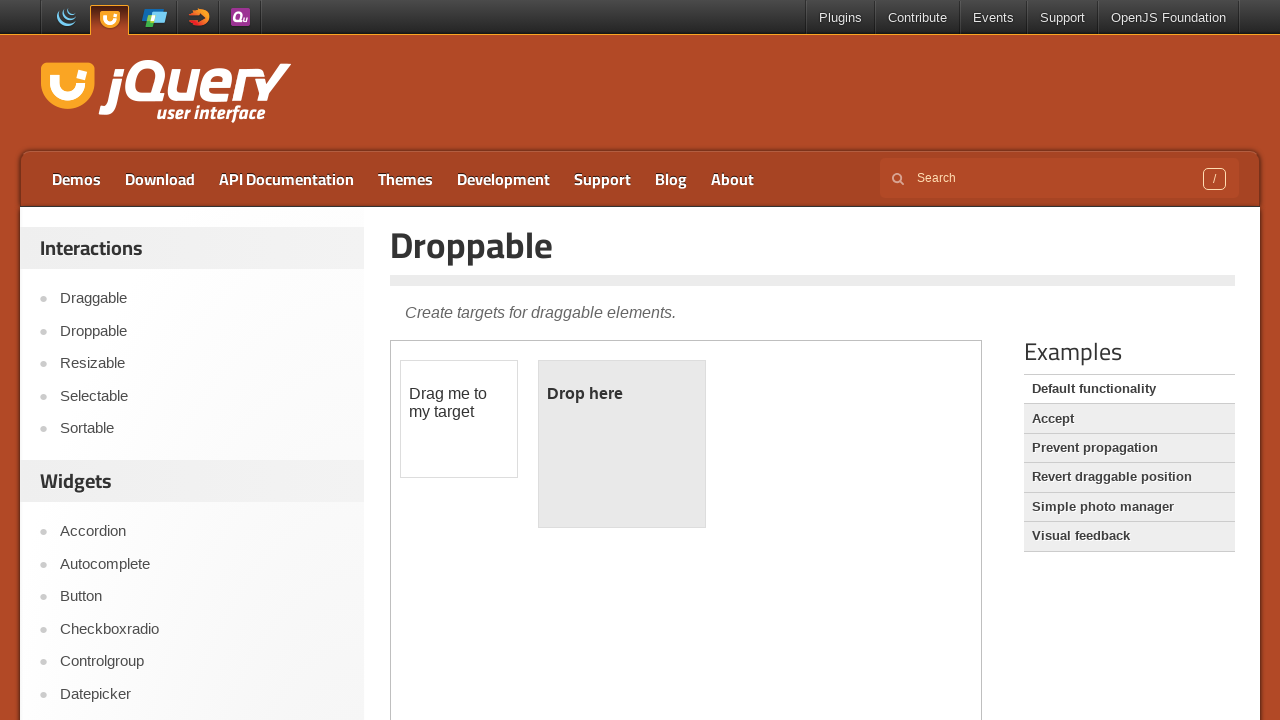

Located the demo iframe on the jQuery UI droppable page
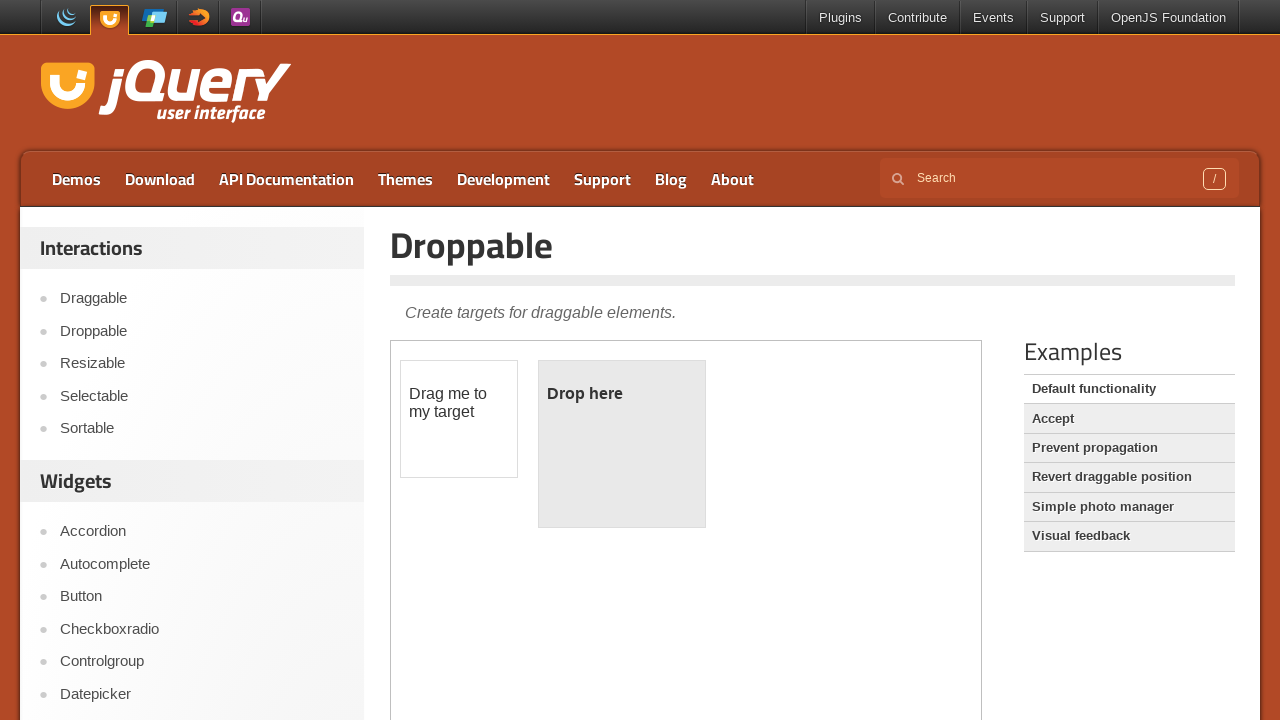

Located the draggable element within the iframe
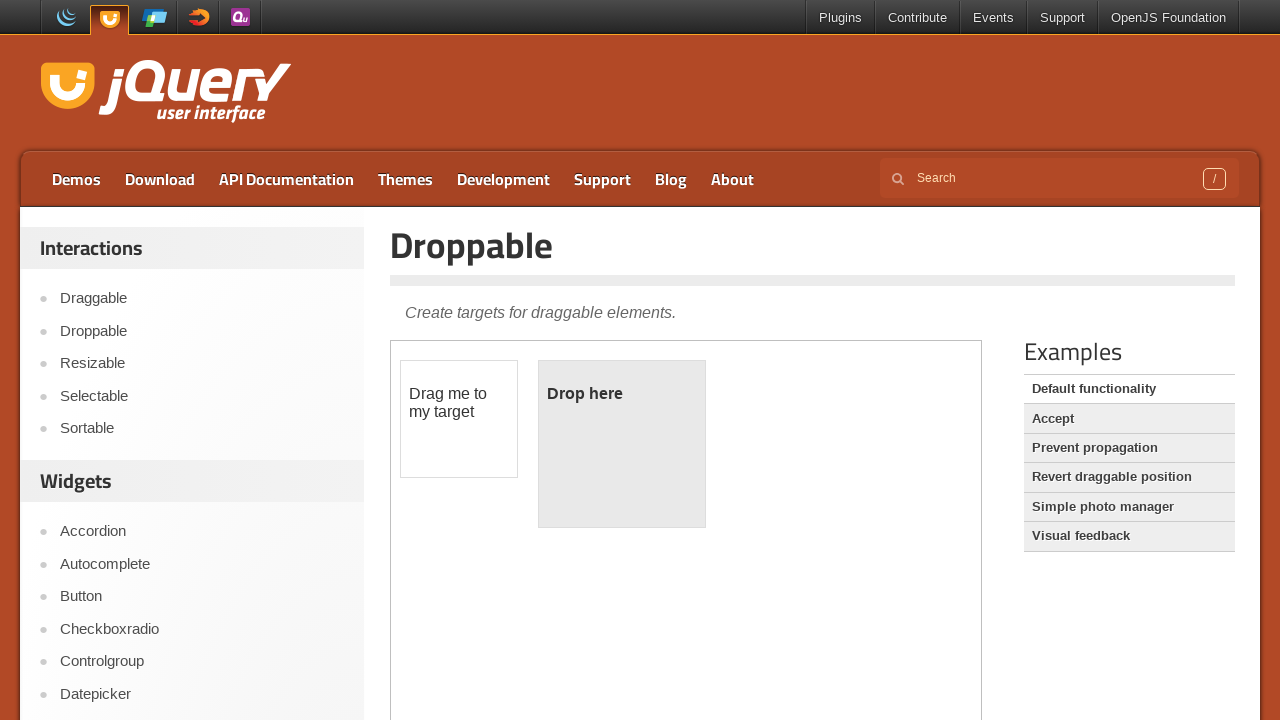

Located the droppable target element within the iframe
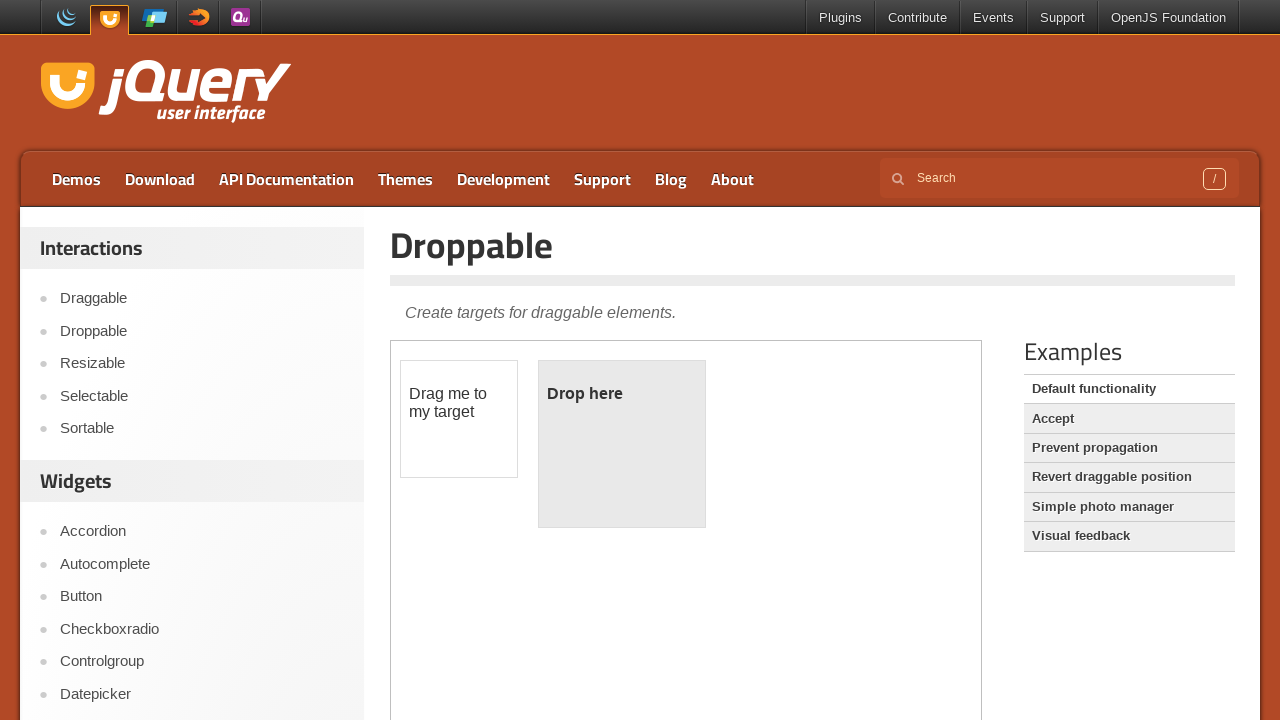

Dragged the draggable element onto the droppable target at (622, 444)
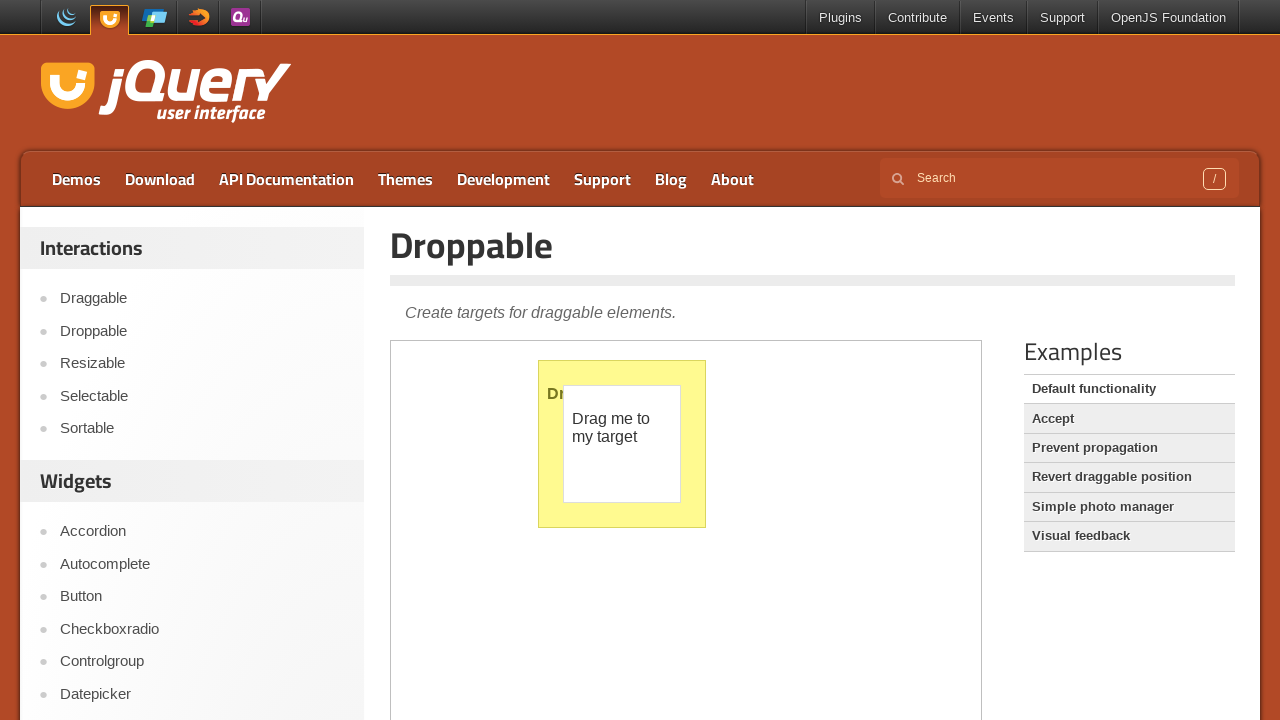

Verified that the drop was successful - droppable element now displays 'Dropped!' text
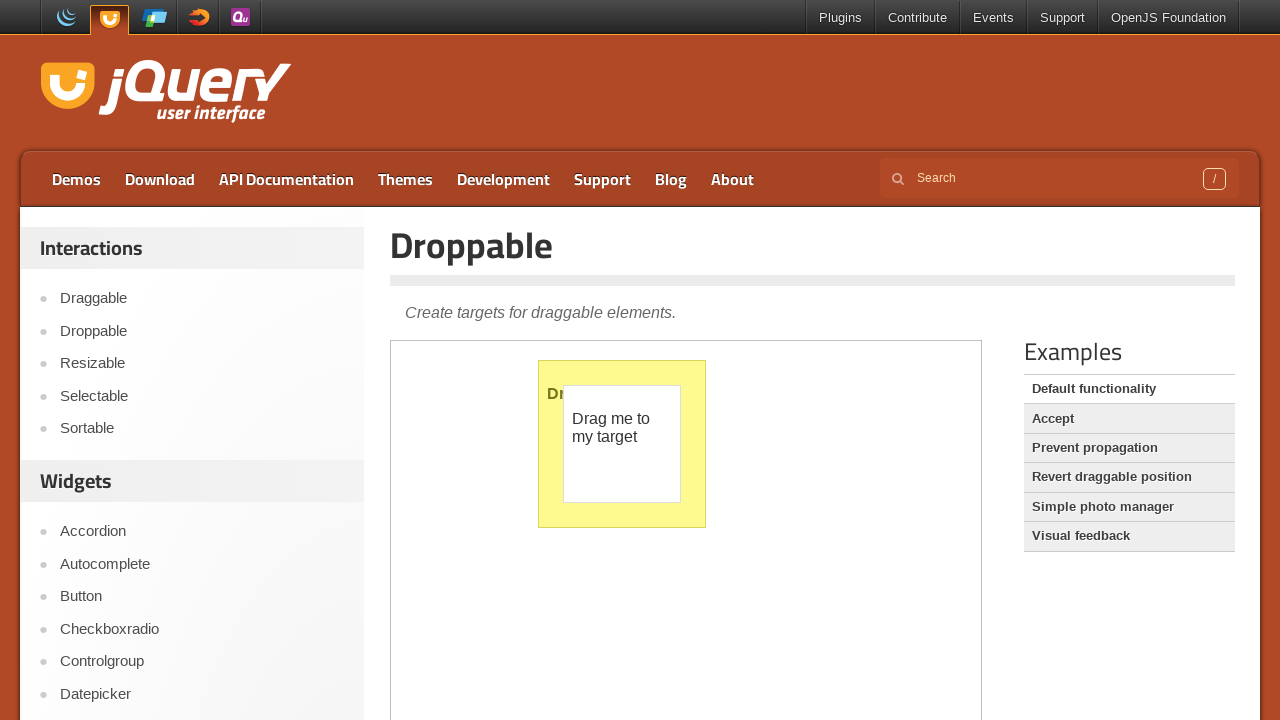

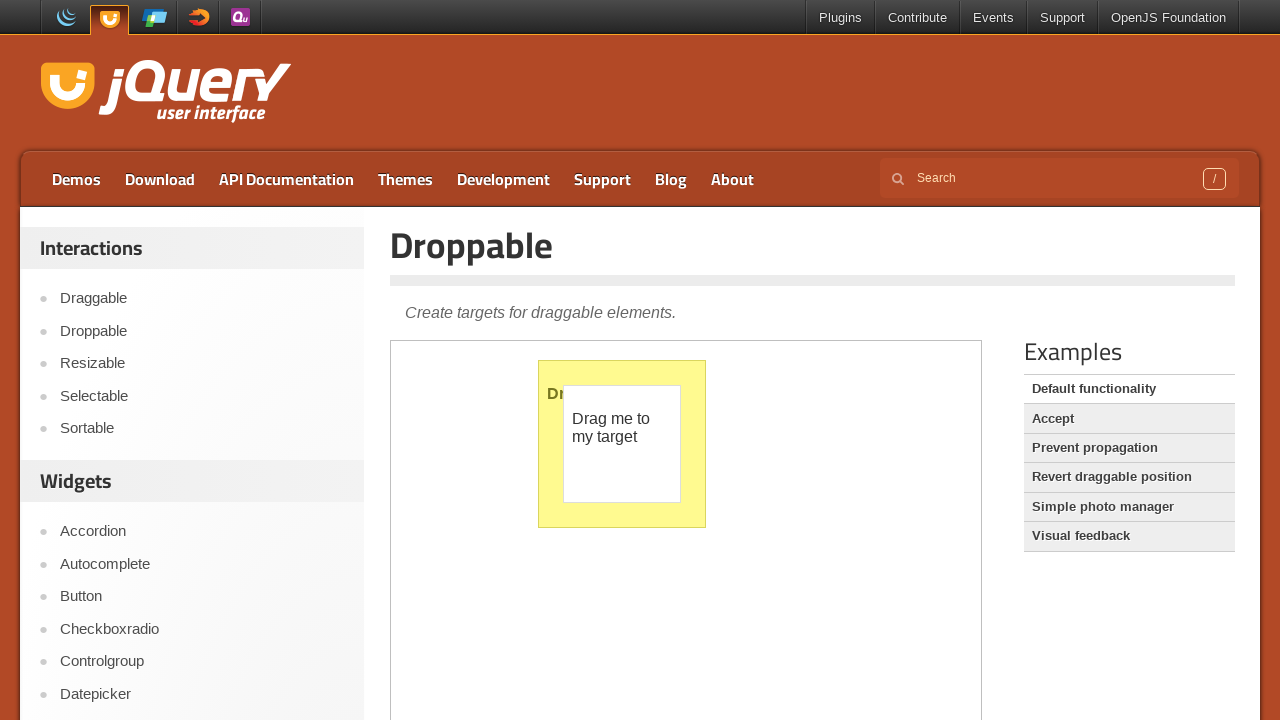